Tests the upload page error handling by clicking the Upload button without selecting a file and verifying an Internal Server Error is displayed

Starting URL: https://the-internet.herokuapp.com/upload

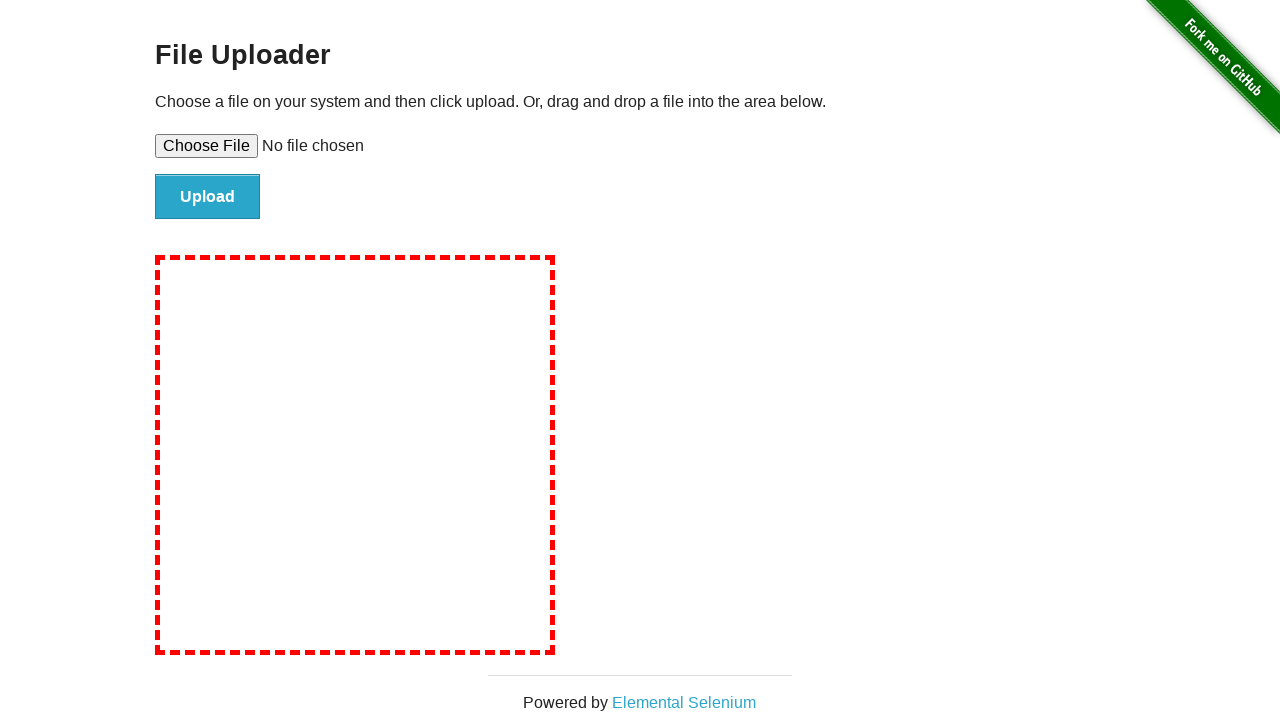

Clicked Upload button without selecting a file at (208, 197) on internal:role=button[name="Upload"i]
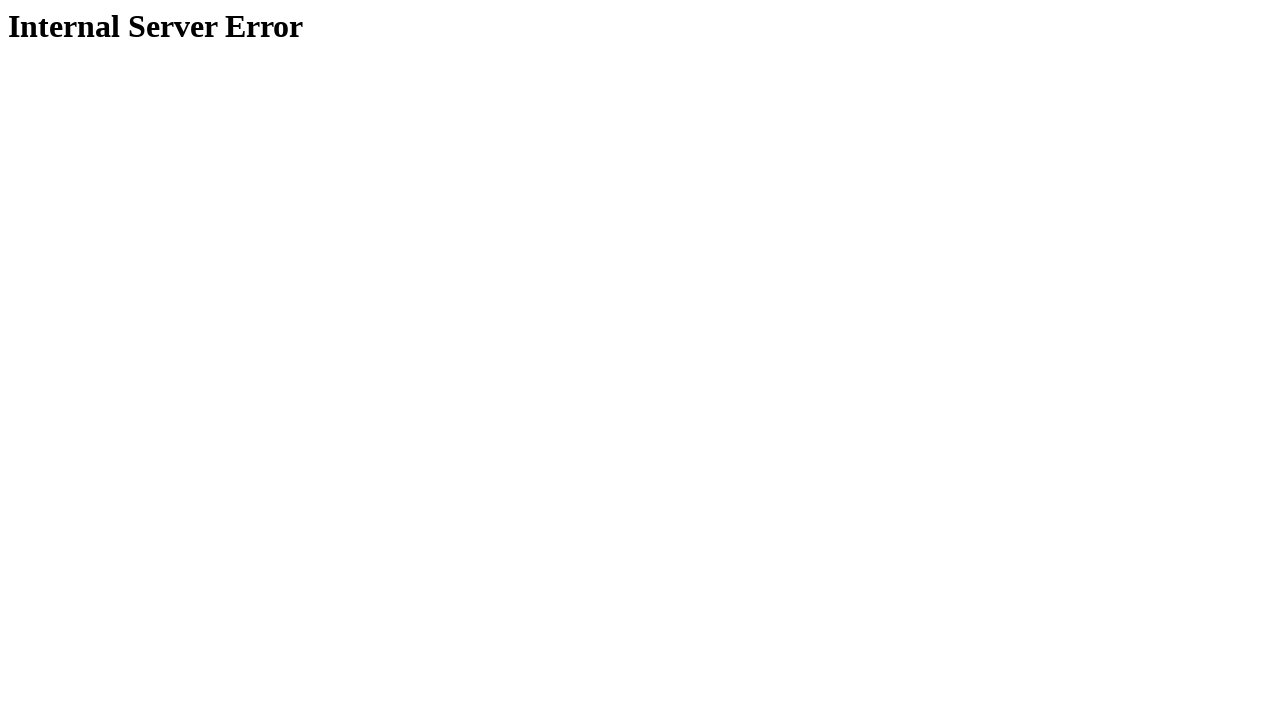

Internal Server Error message appeared
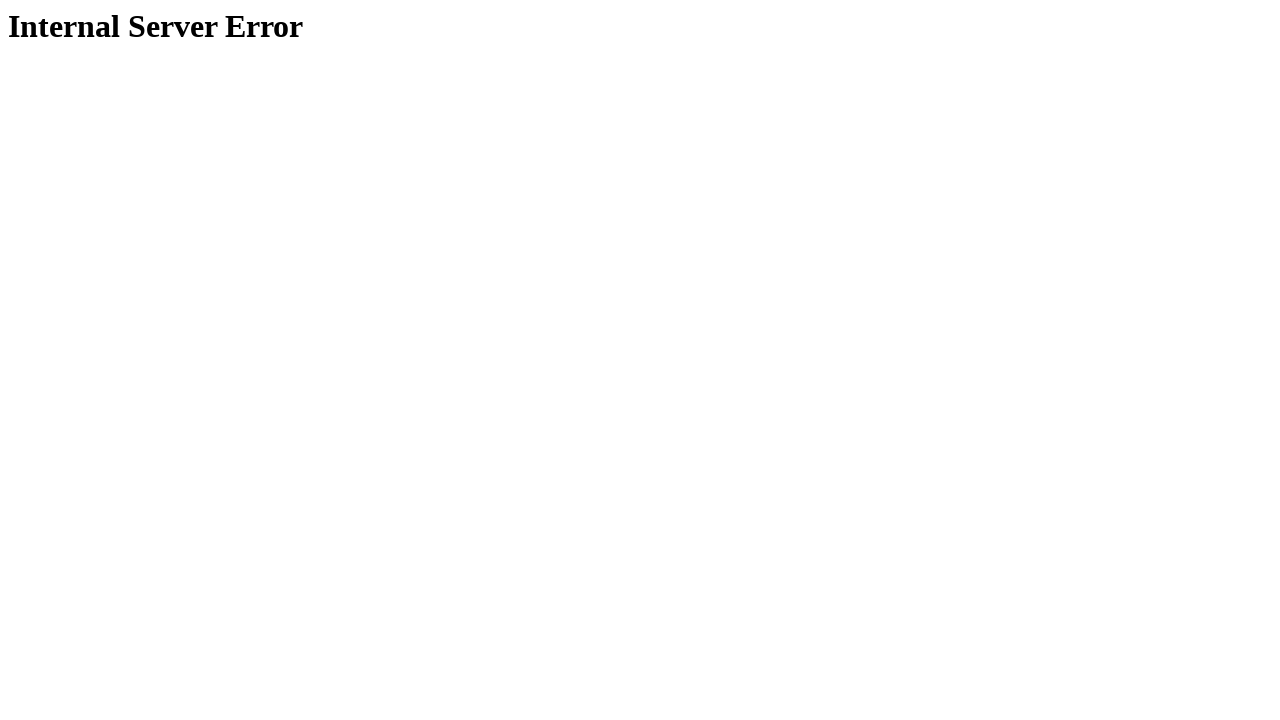

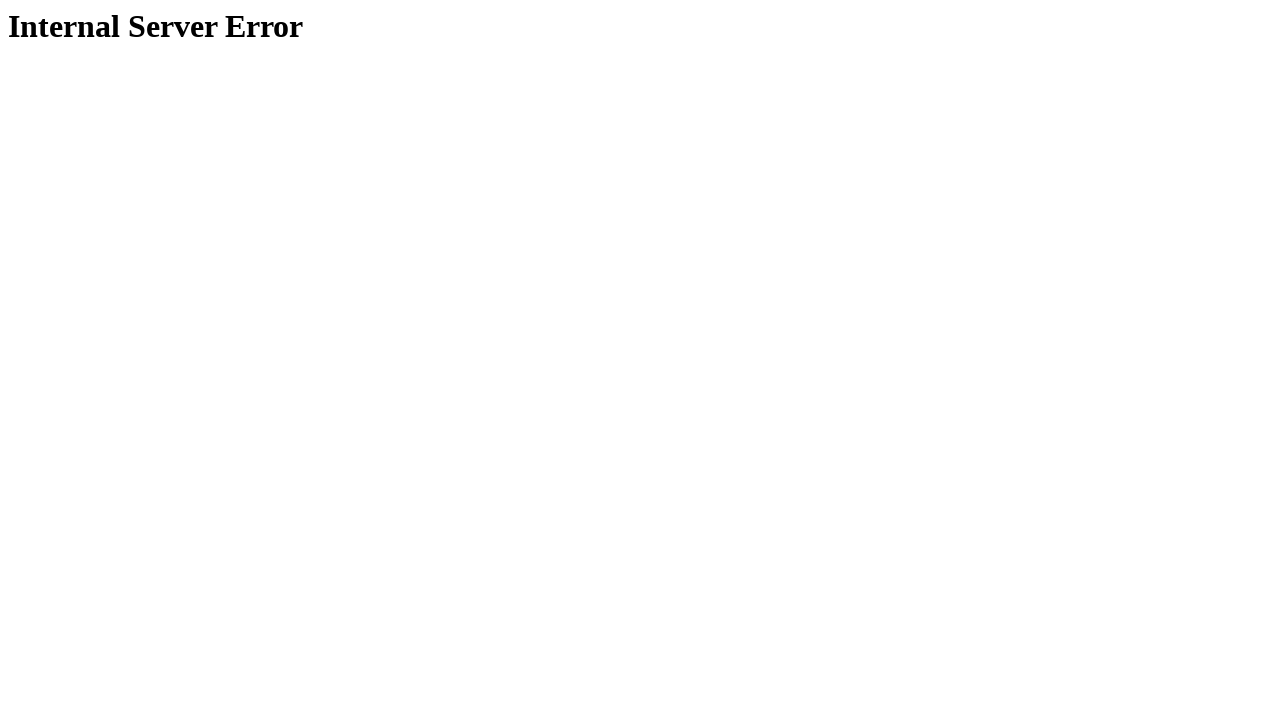